Tests various CSS selector methods by finding elements using different selector strategies including ID, class, tag, attributes, and pseudo-selectors

Starting URL: https://testeroprogramowania.github.io/selenium/basics.html

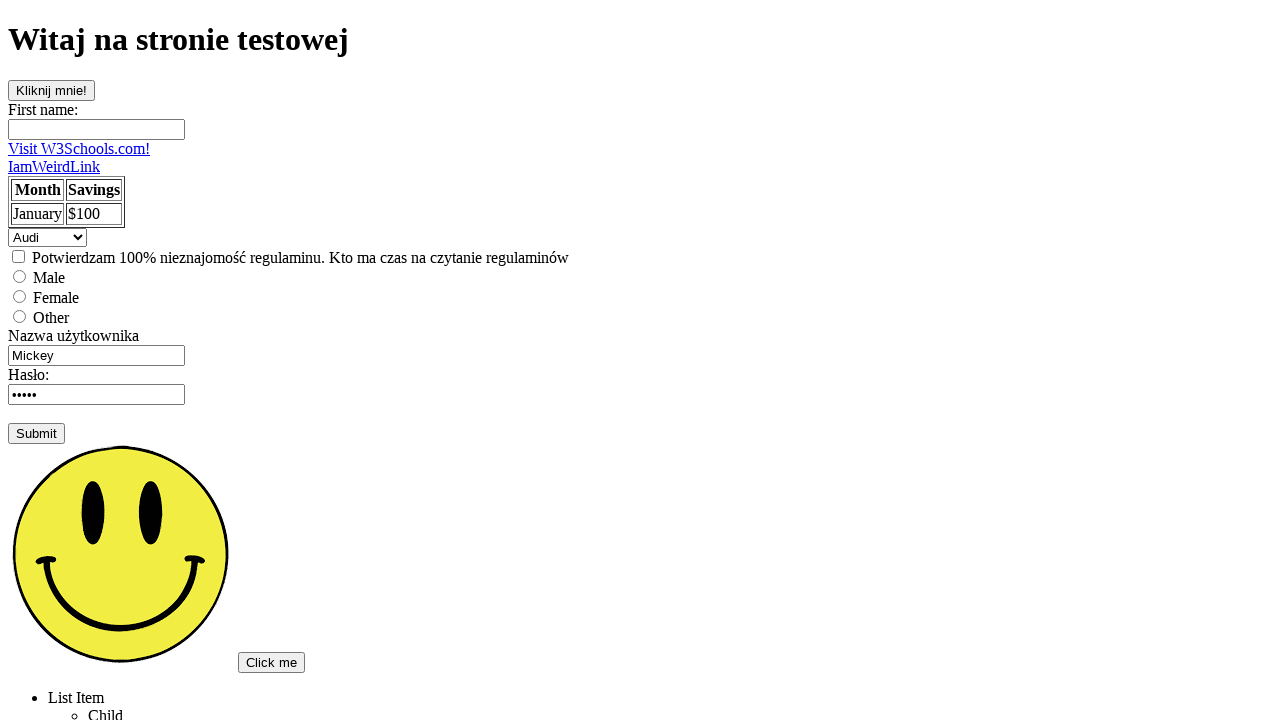

Filled first input element with 'Pierwszy' on input
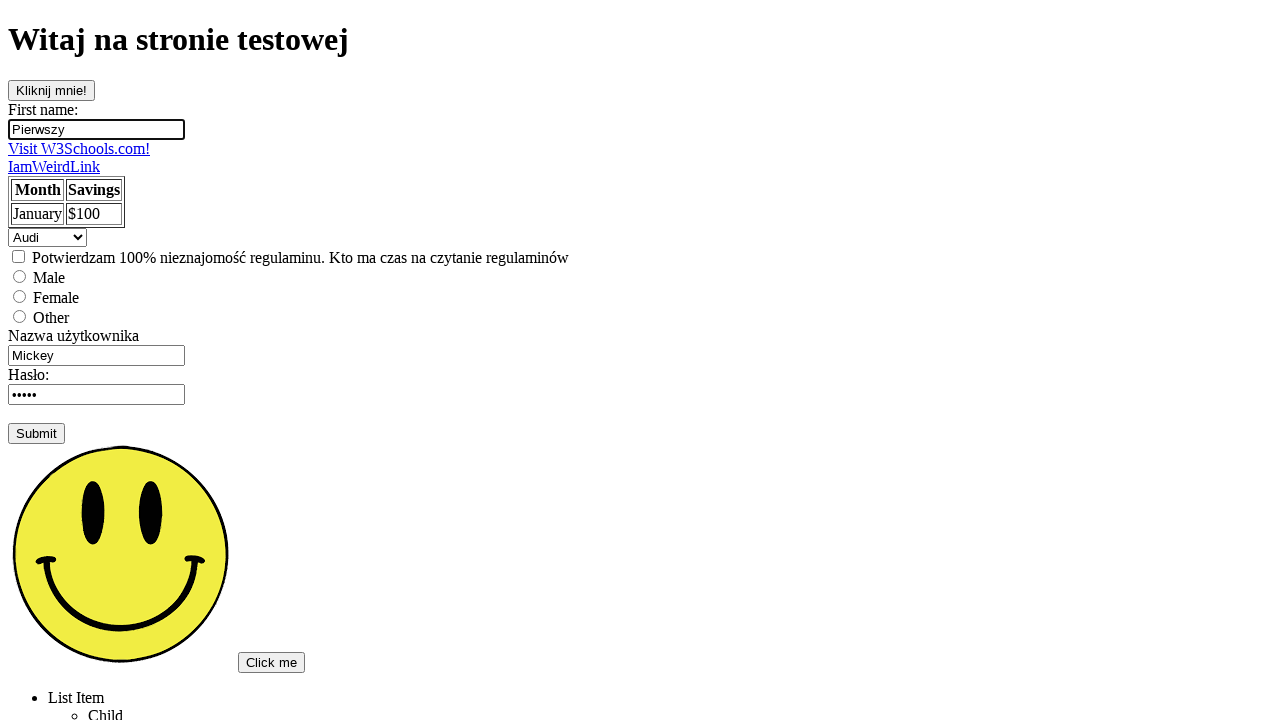

Filled input element by CSS selector with 'Pierwszy' on input
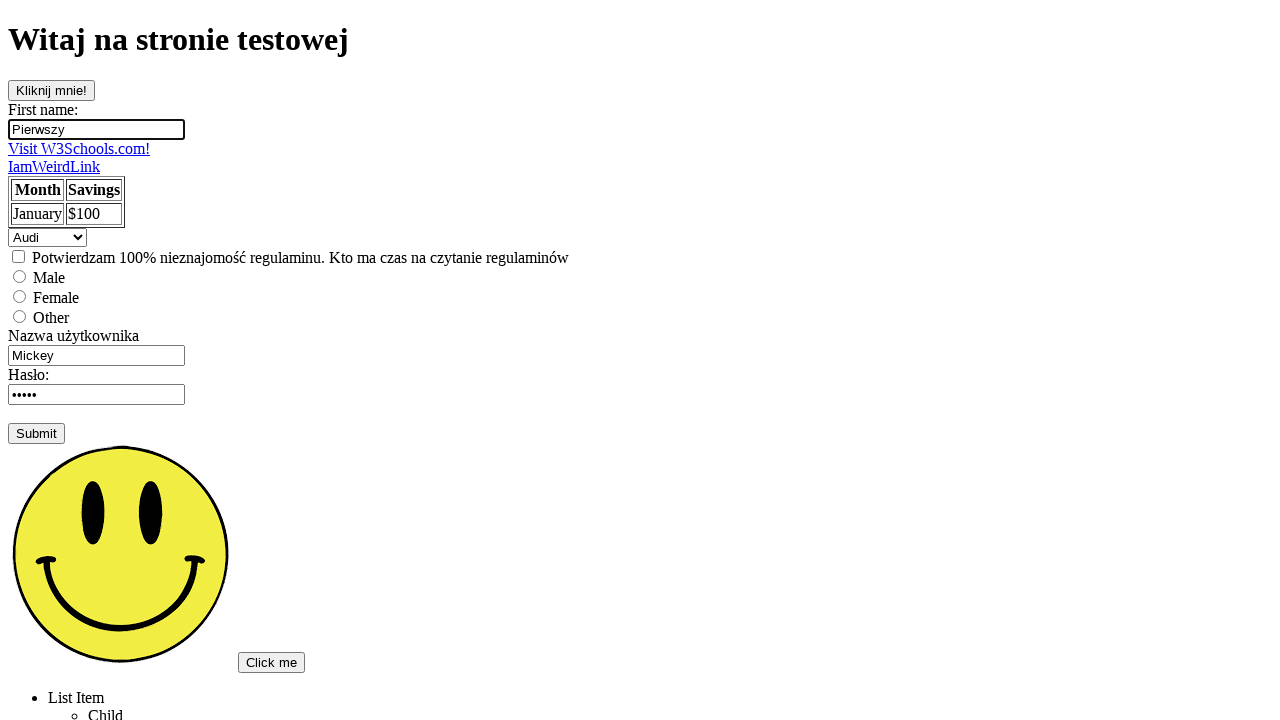

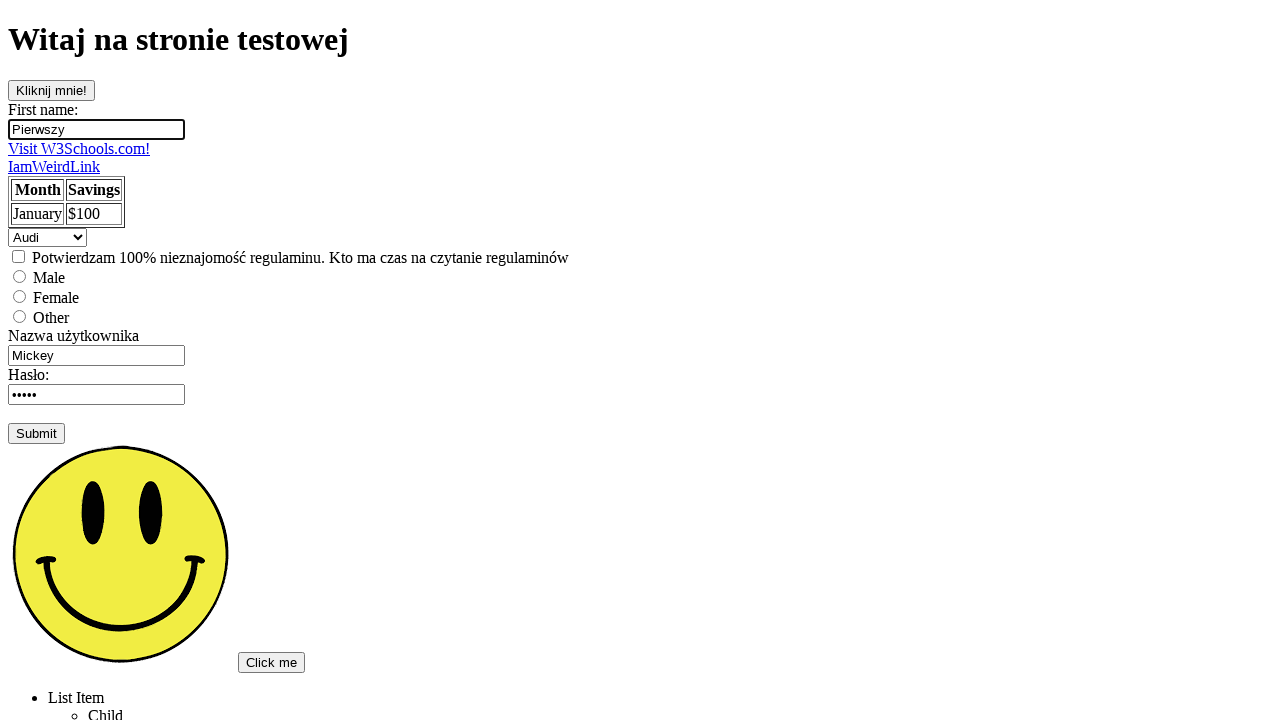